Tests password generator by entering "hello" as master password and "google.com" as site name, then generates the password.

Starting URL: http://angel.net/~nic/passwd.current.html

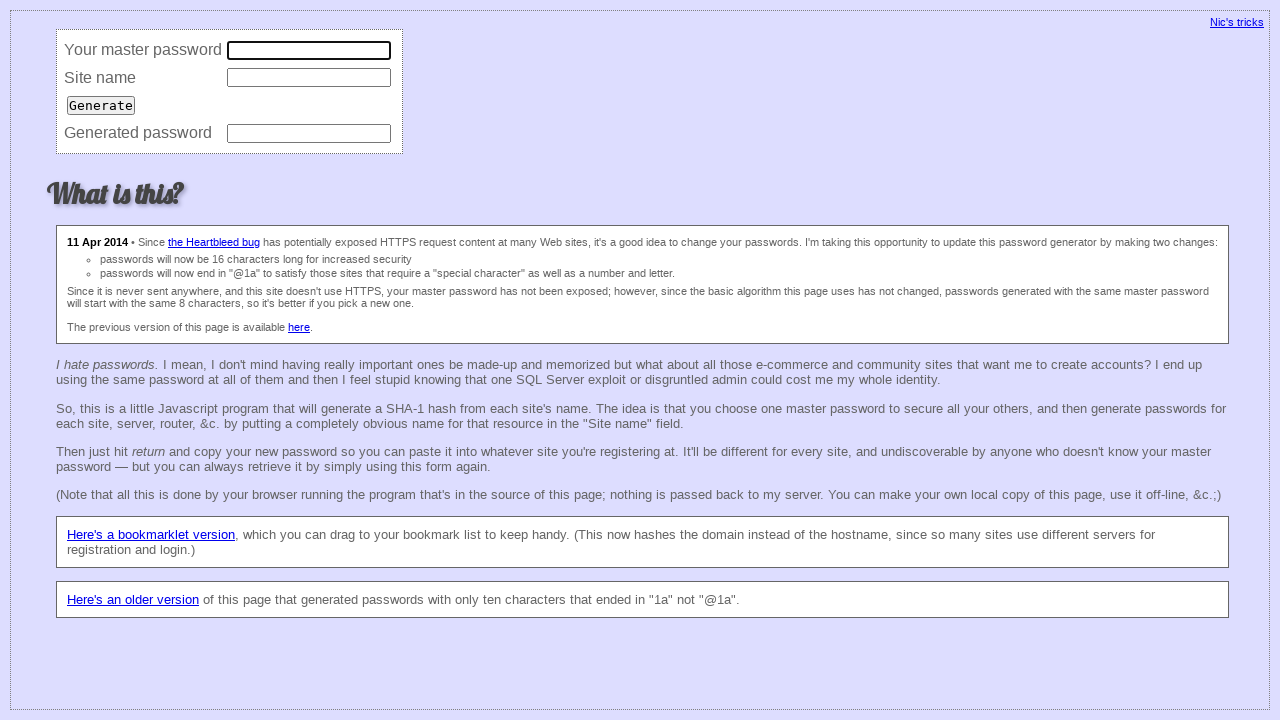

Entered 'hello' as master password on input[name='master']
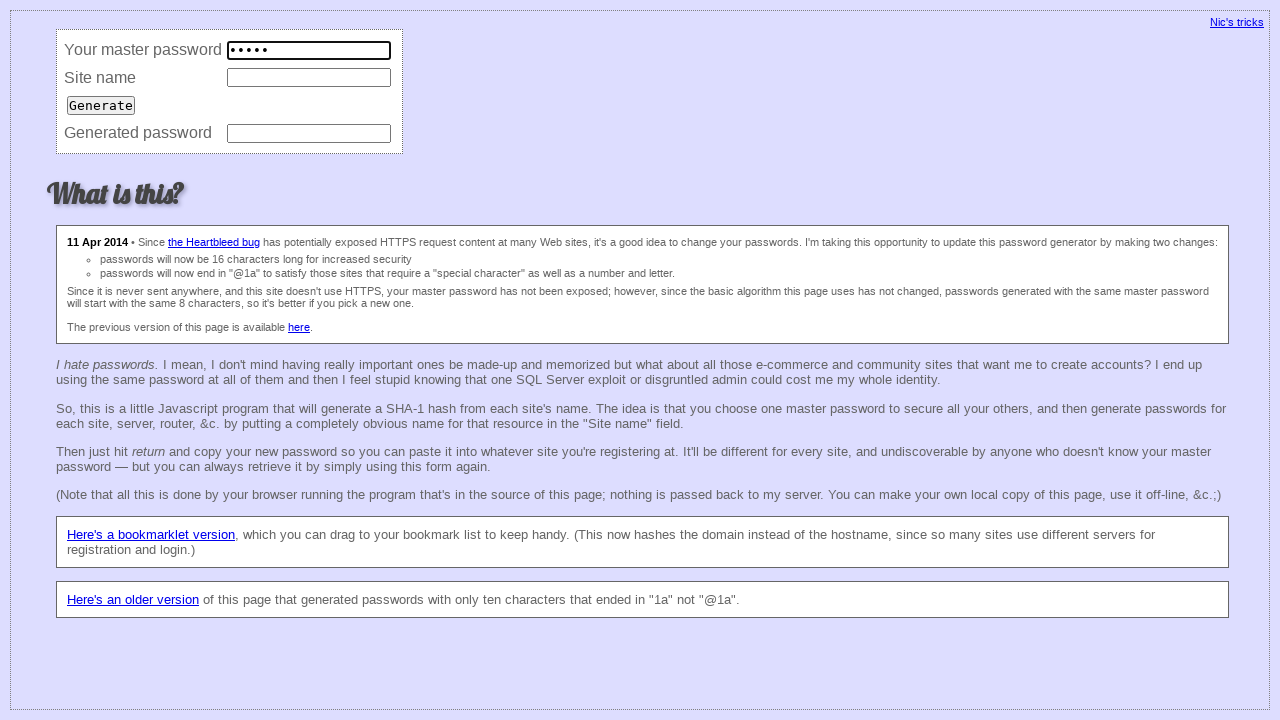

Entered 'google.com' as site name on input[name='site']
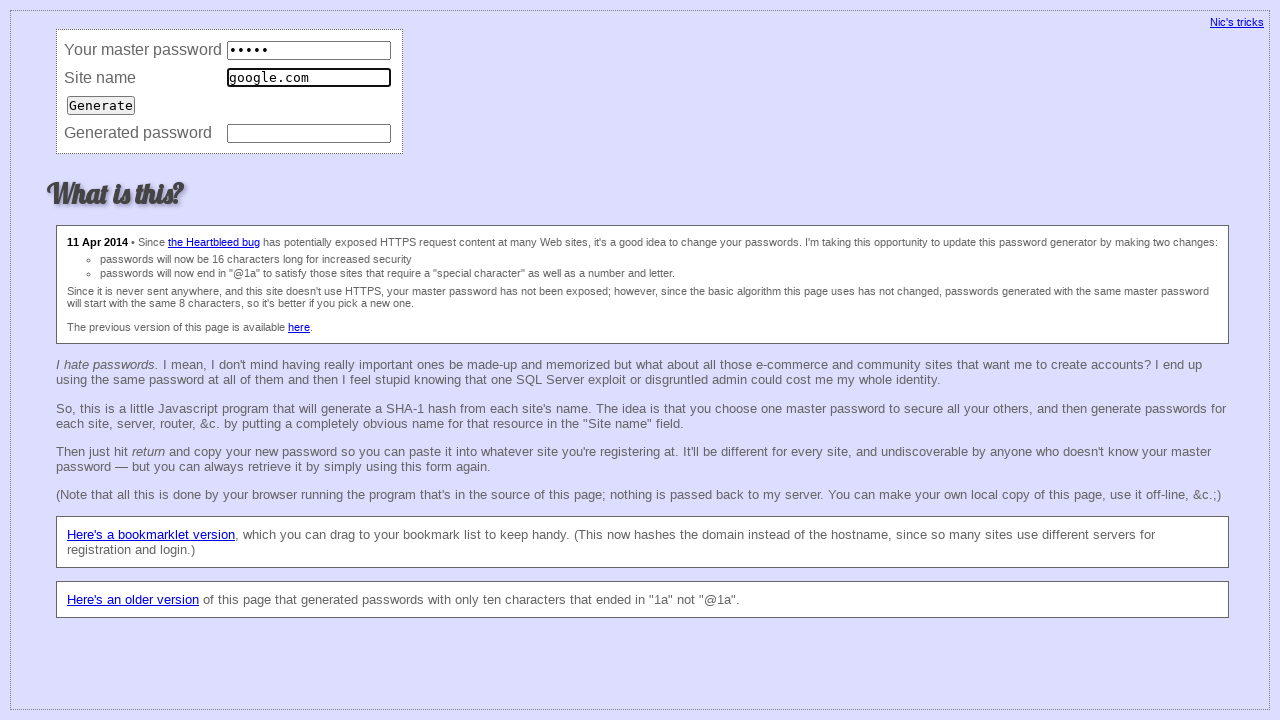

Clicked Generate button to generate password at (101, 105) on input[value='Generate']
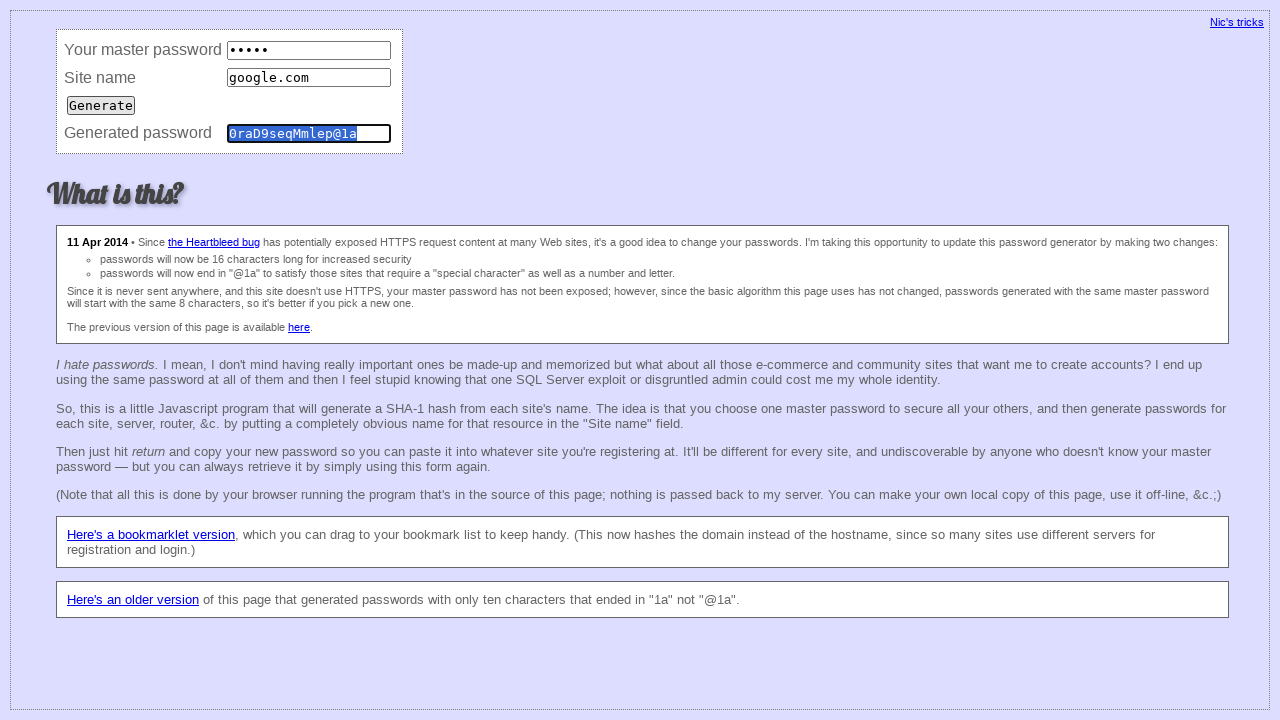

Password field appeared after generation
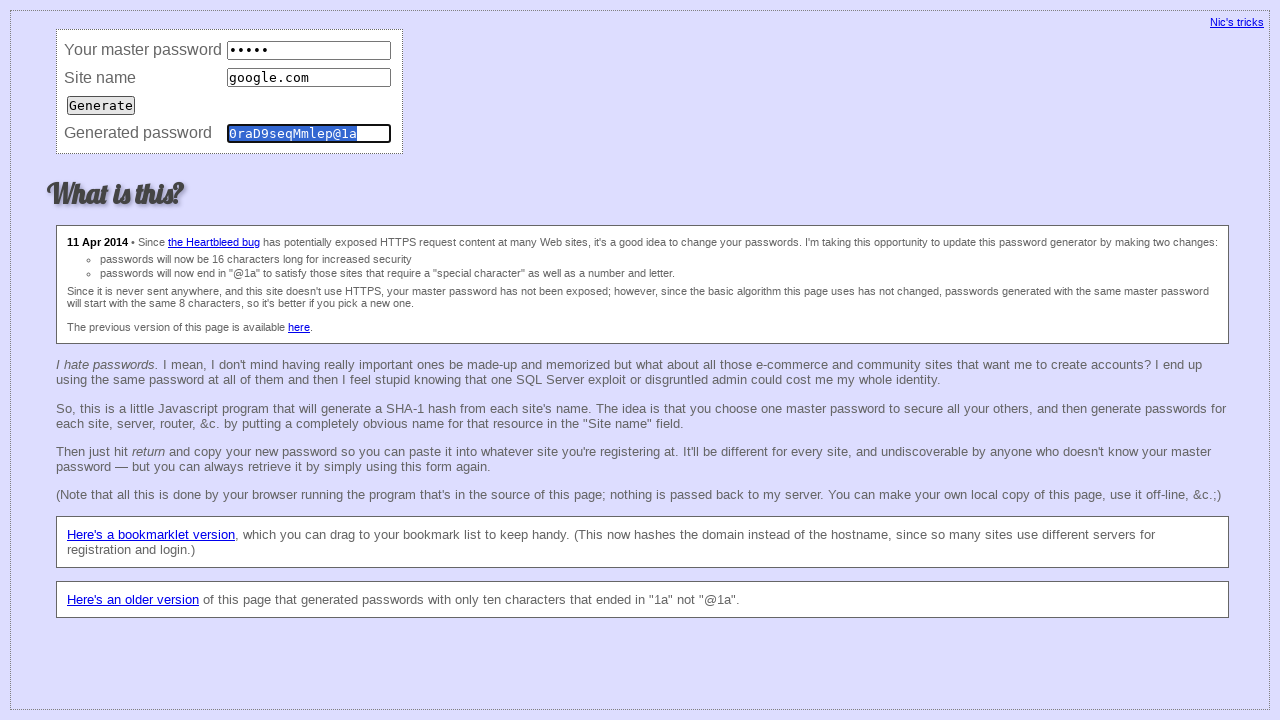

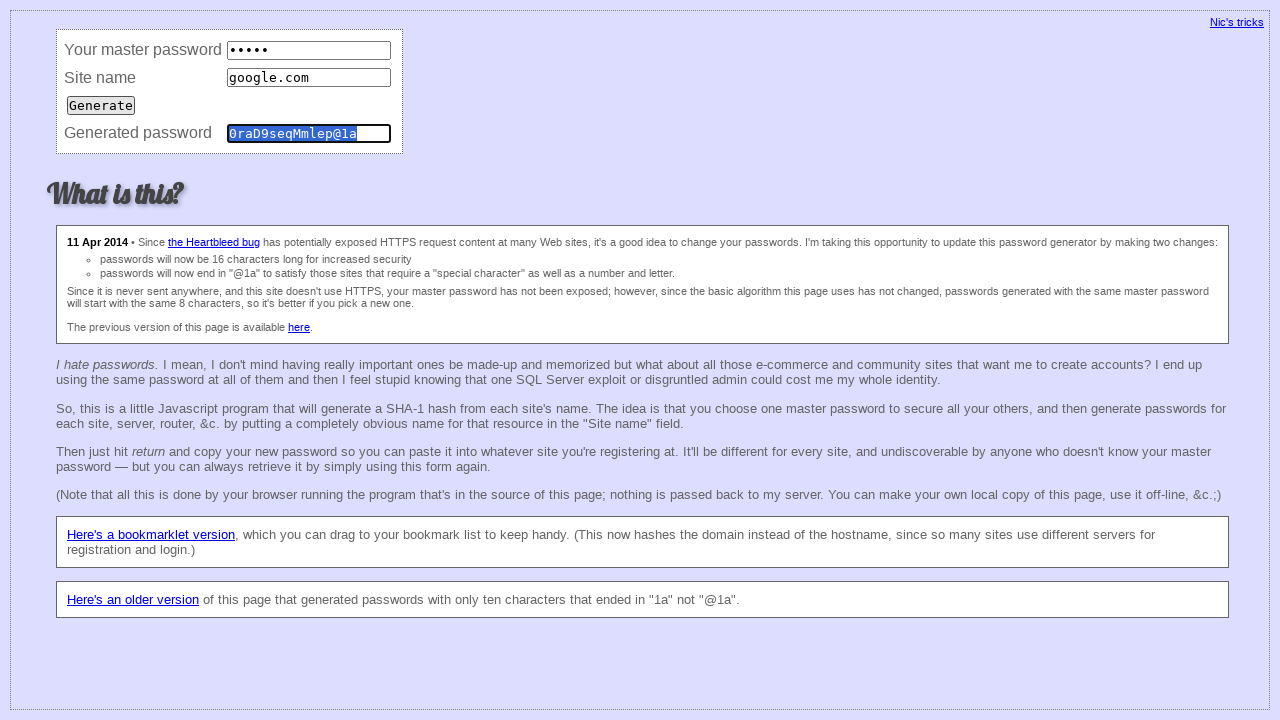